Tests alert handling functionality by triggering different types of JavaScript alerts (alert and confirm dialogs) and interacting with them

Starting URL: https://rahulshettyacademy.com/AutomationPractice/

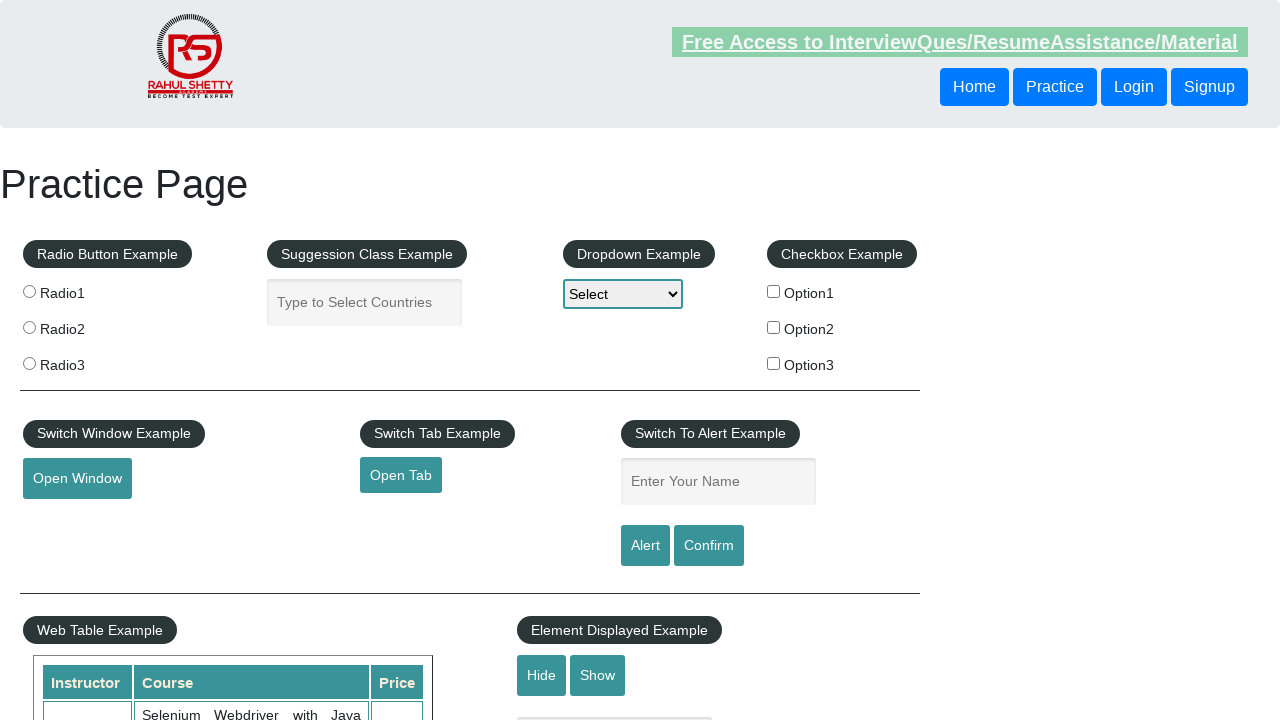

Verified name input field is visible
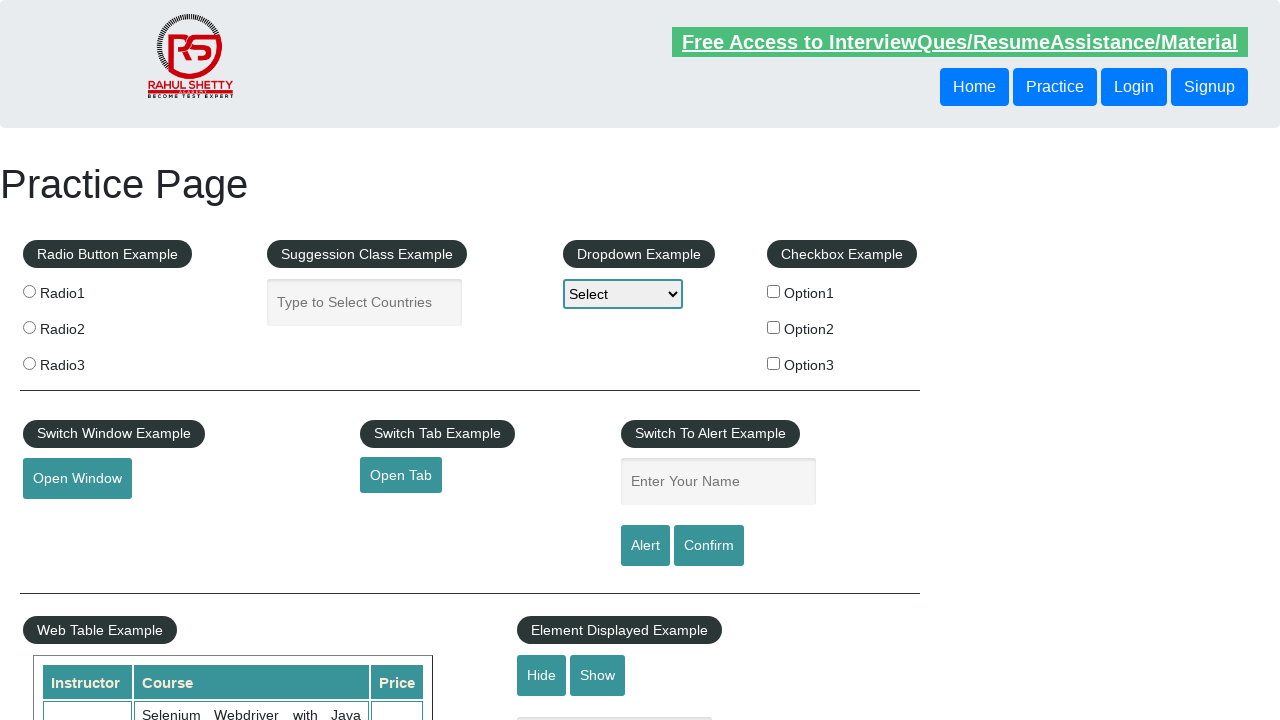

Filled name input field with 'JC' on #name
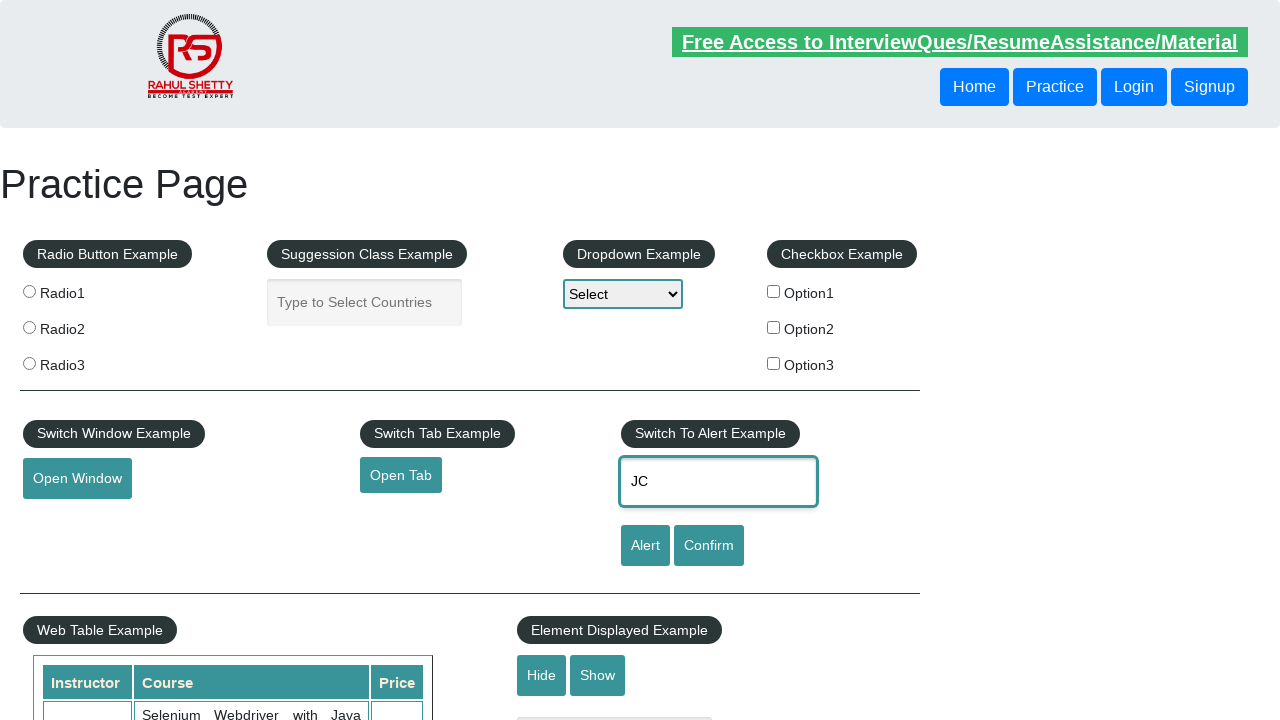

Clicked alert button to trigger alert dialog at (645, 546) on #alertbtn
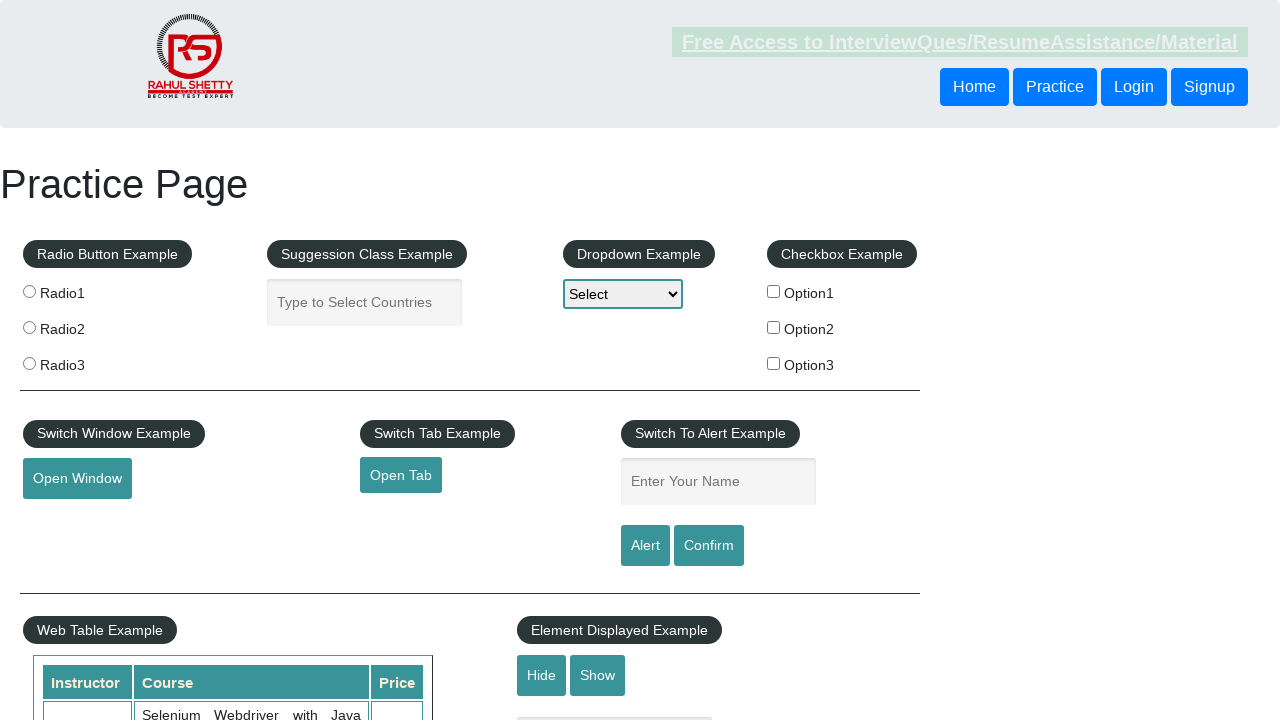

Set up listener to accept alert dialogs
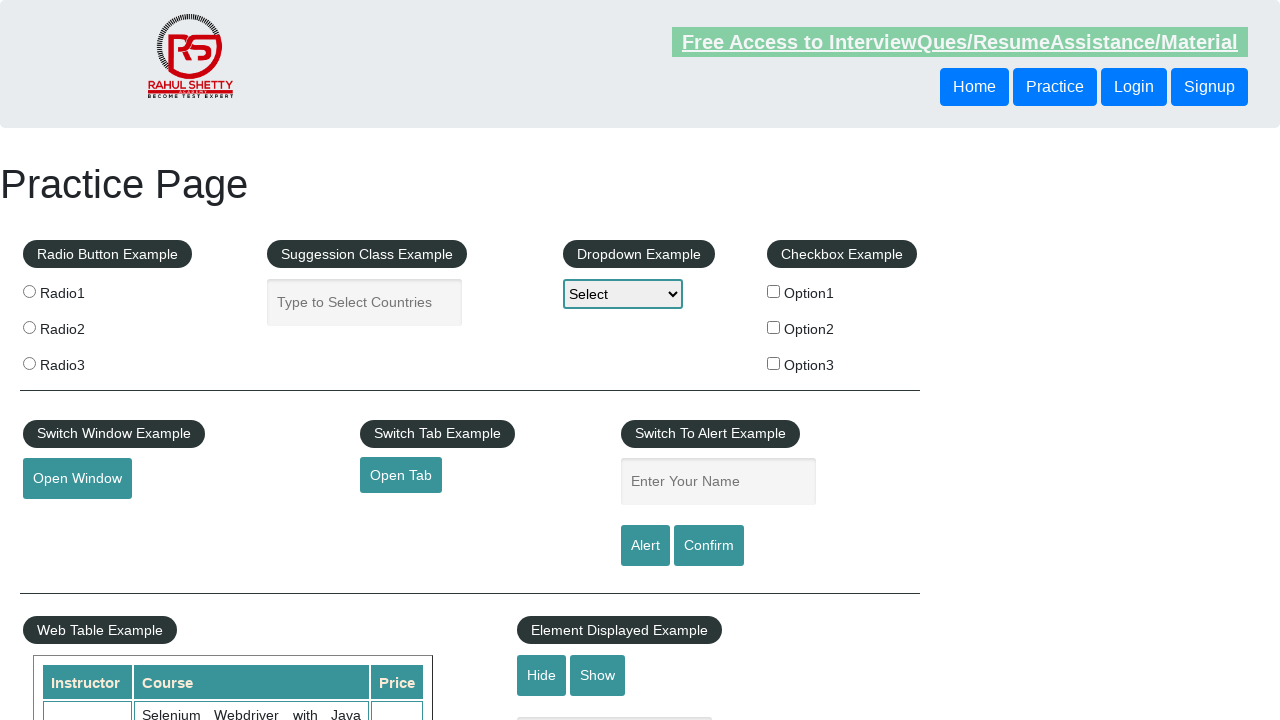

Filled name input field with 'Melo' on #name
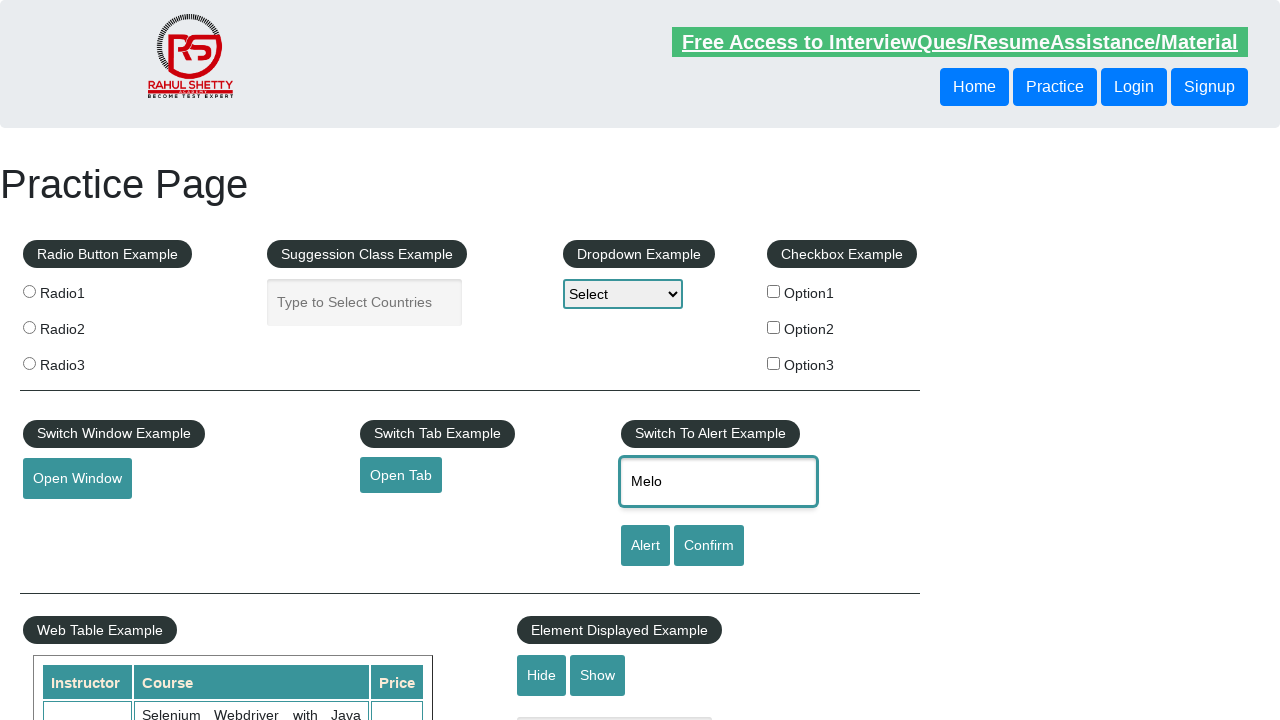

Clicked confirm button to trigger confirm dialog at (709, 546) on #confirmbtn
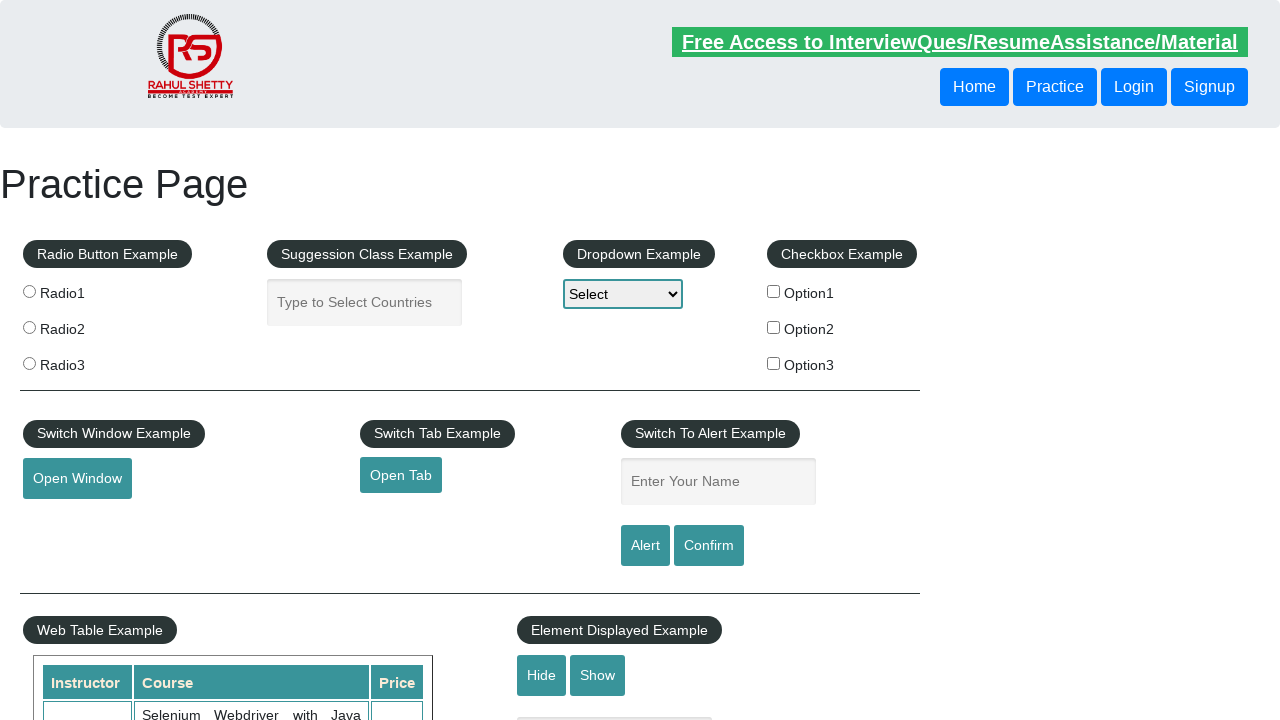

Set up listener to dismiss confirm dialog
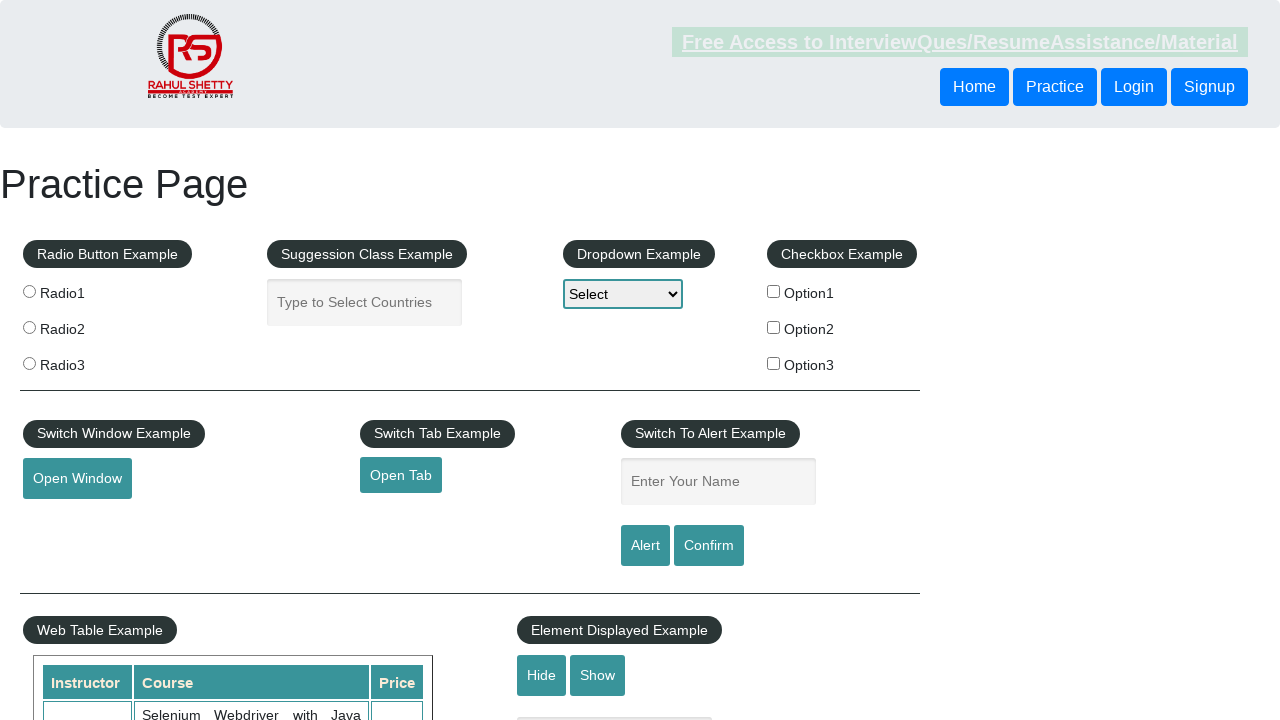

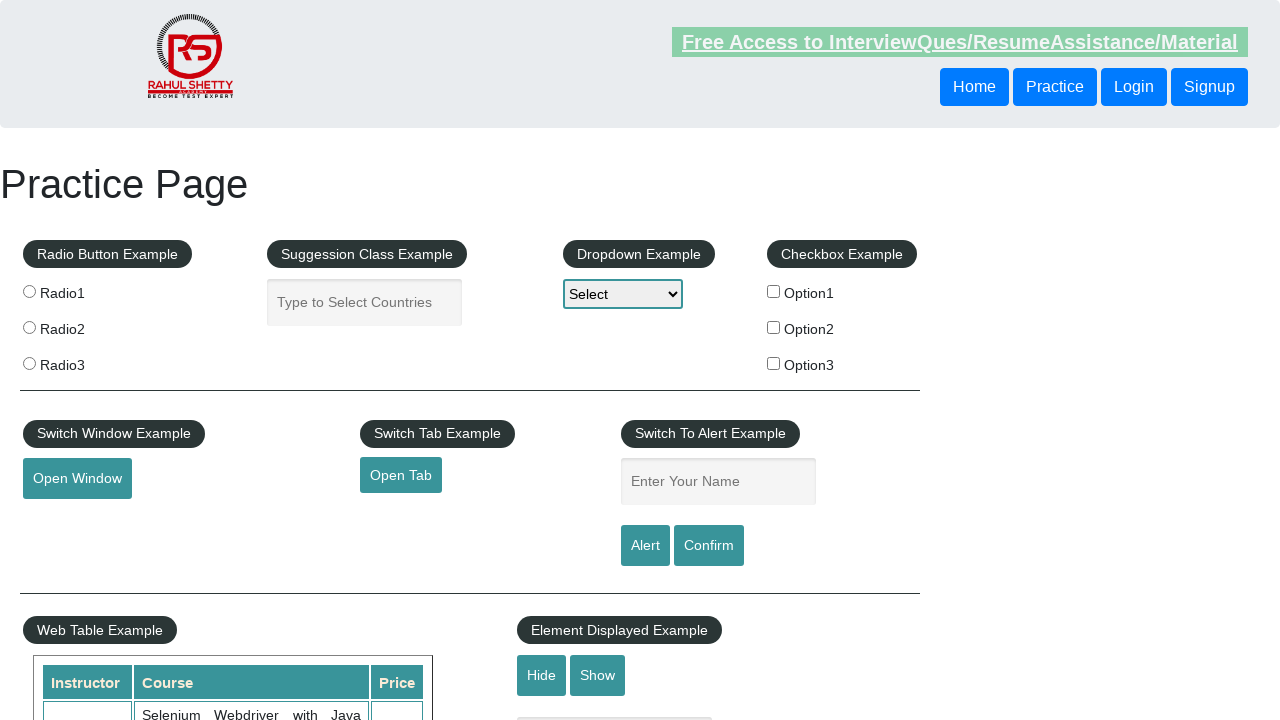